Tests radio button functionality by clicking through all radio buttons and then selecting Option 2

Starting URL: https://kristinek.github.io/site/examples/actions

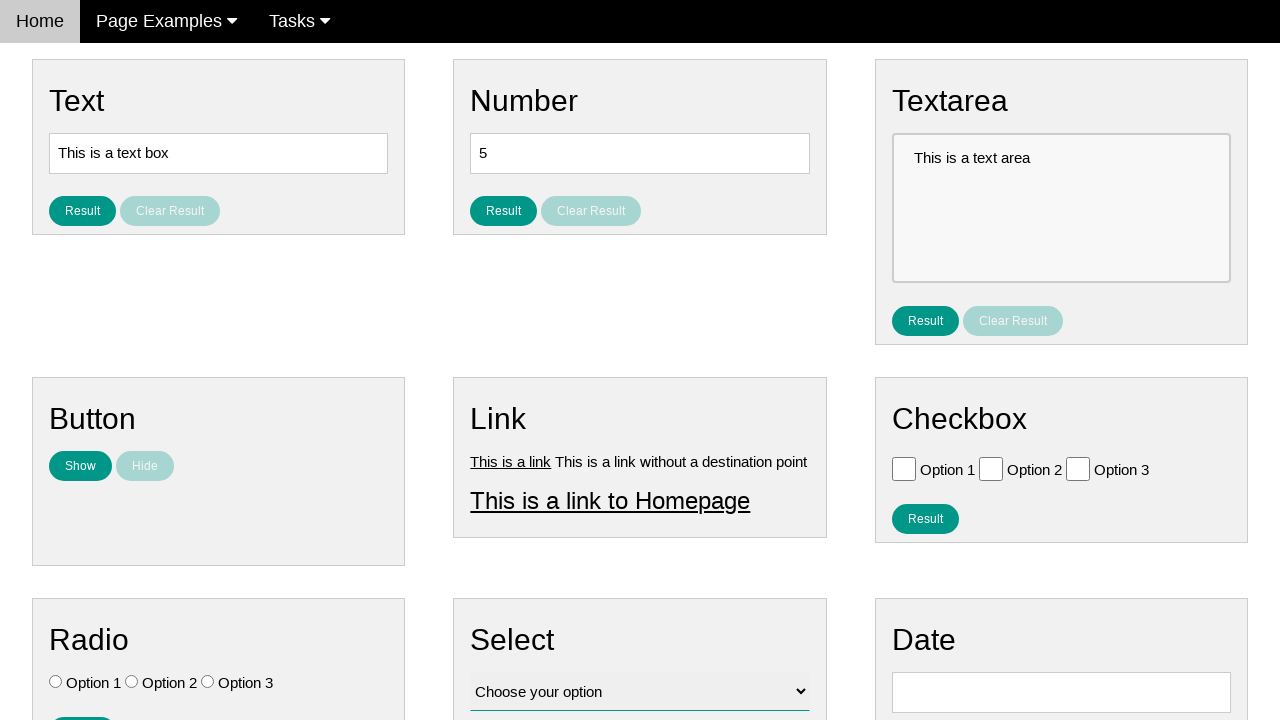

Navigated to radio button actions example page
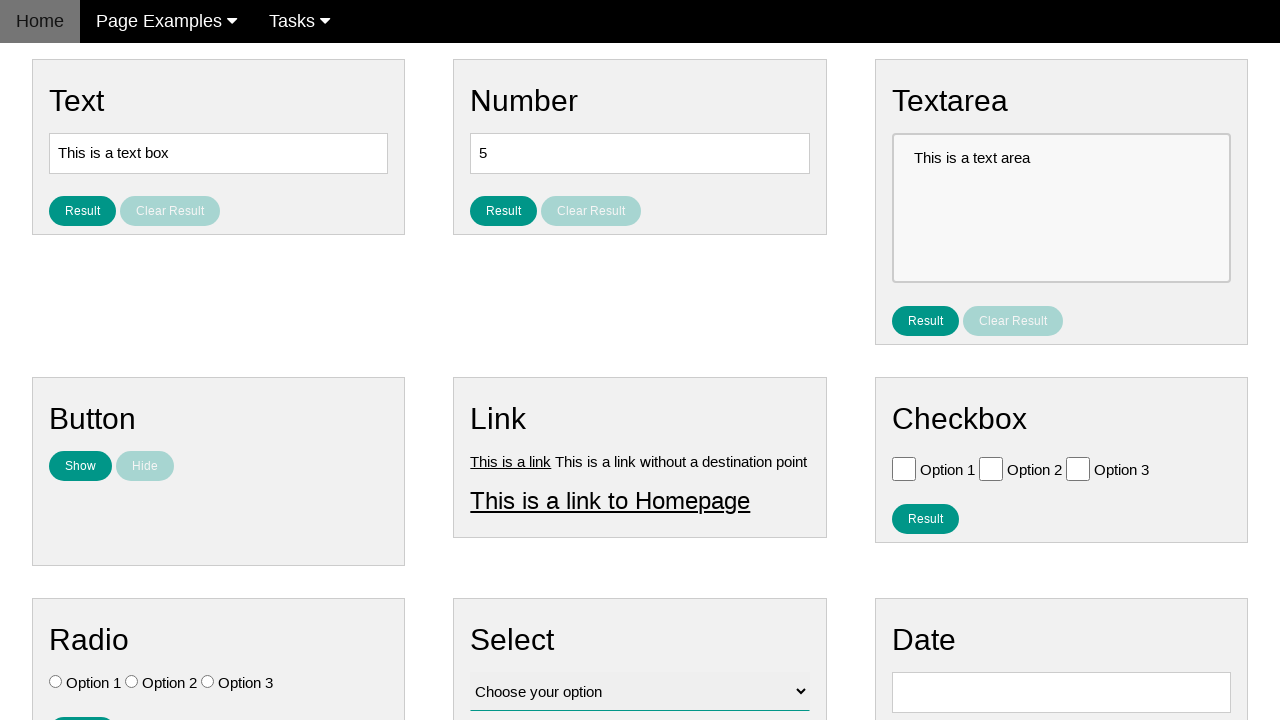

Located 3 radio buttons on the page
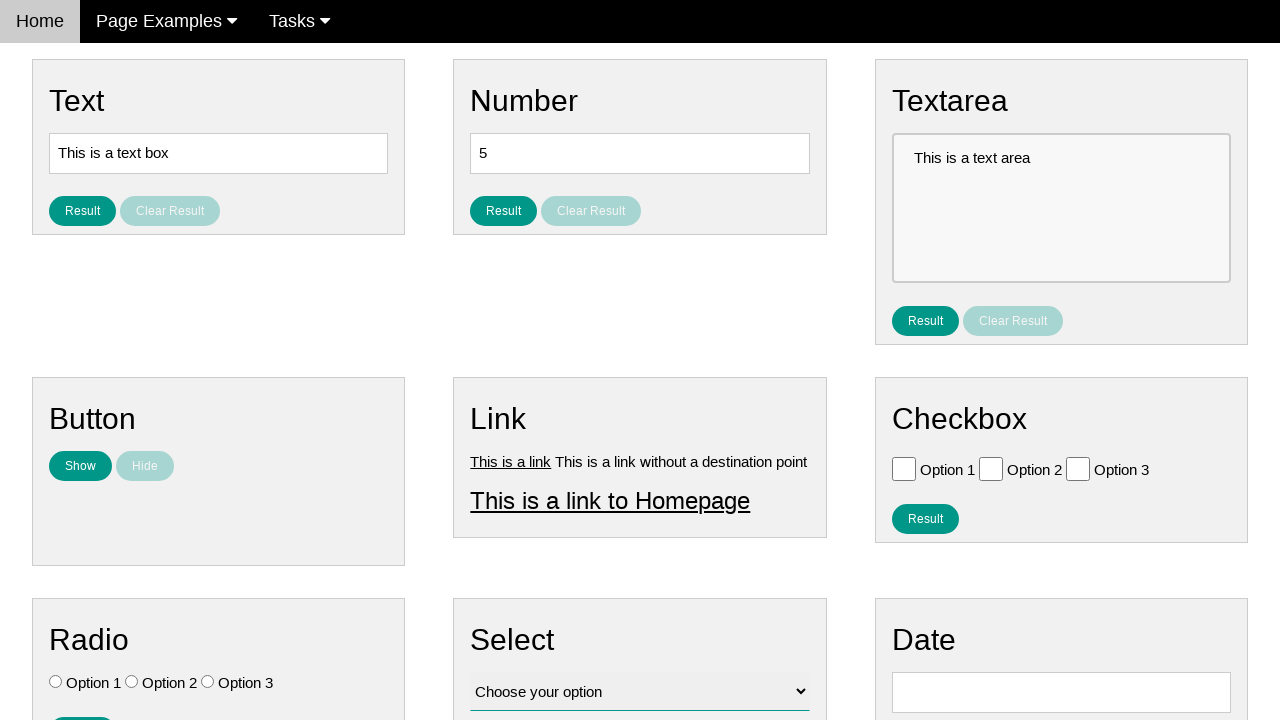

Clicked radio button 1 of 3 at (56, 682) on .w3-check[type='radio'] >> nth=0
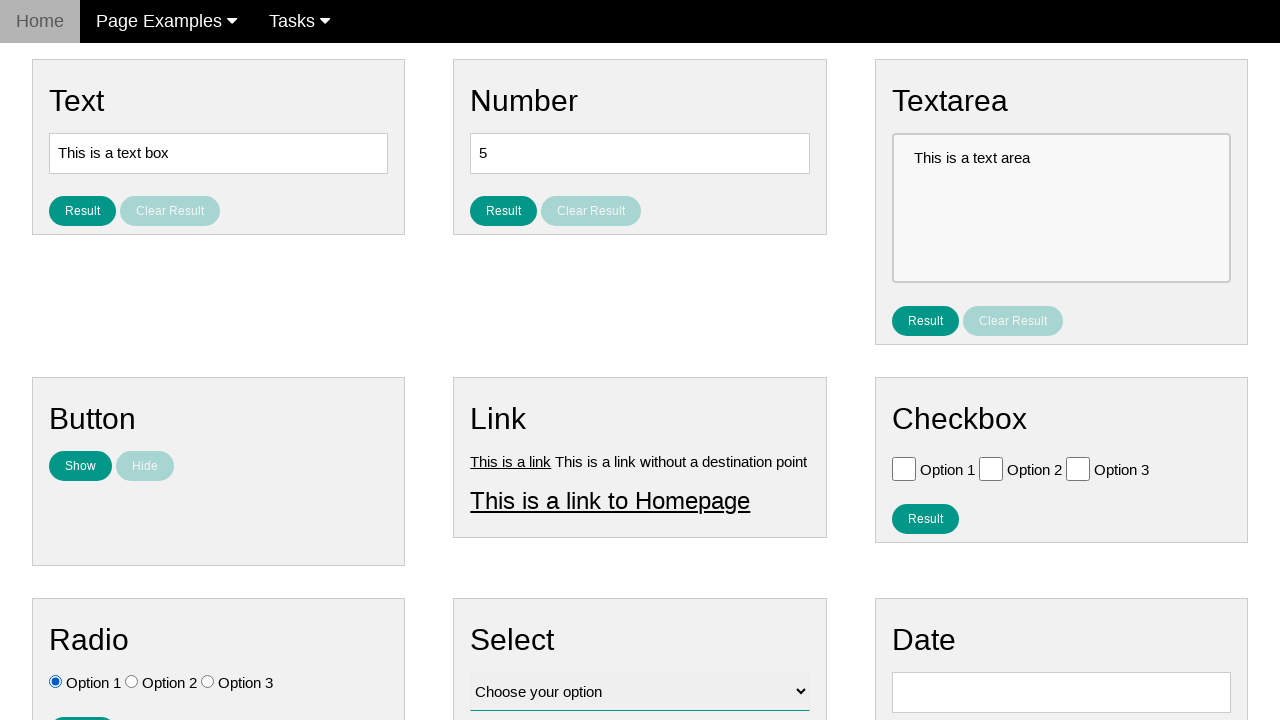

Clicked radio button 2 of 3 at (132, 682) on .w3-check[type='radio'] >> nth=1
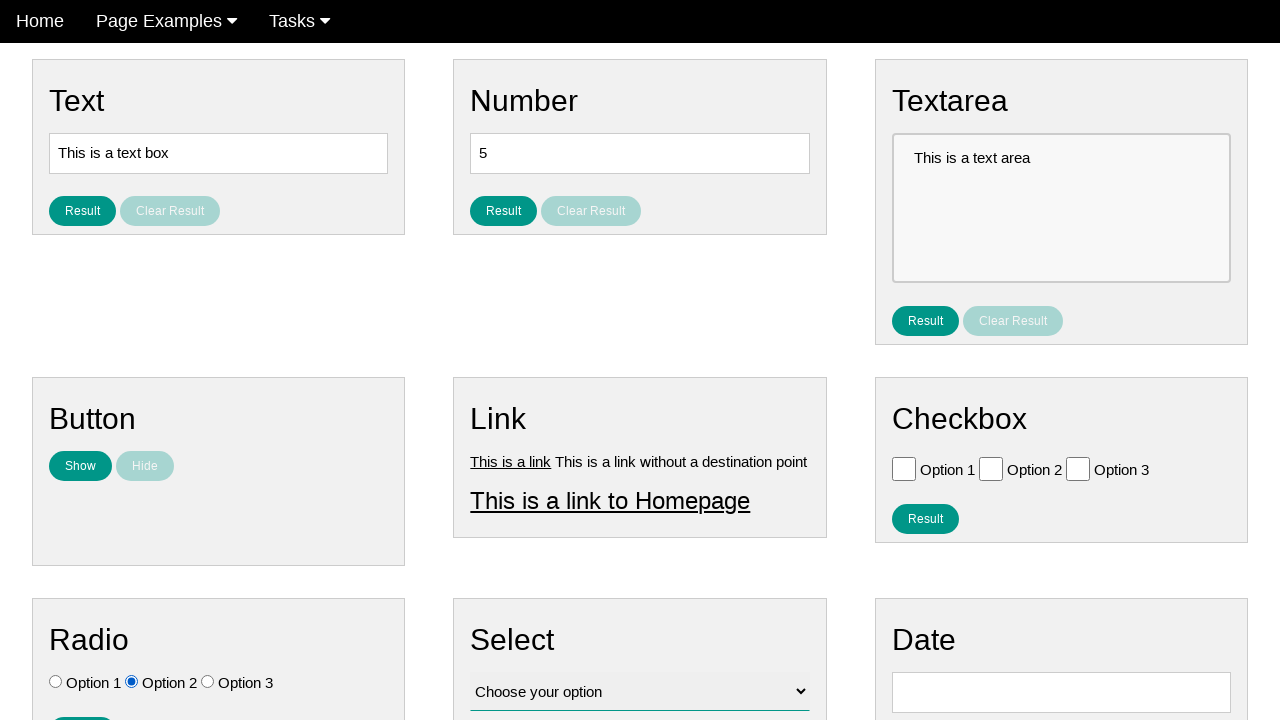

Clicked radio button 3 of 3 at (208, 682) on .w3-check[type='radio'] >> nth=2
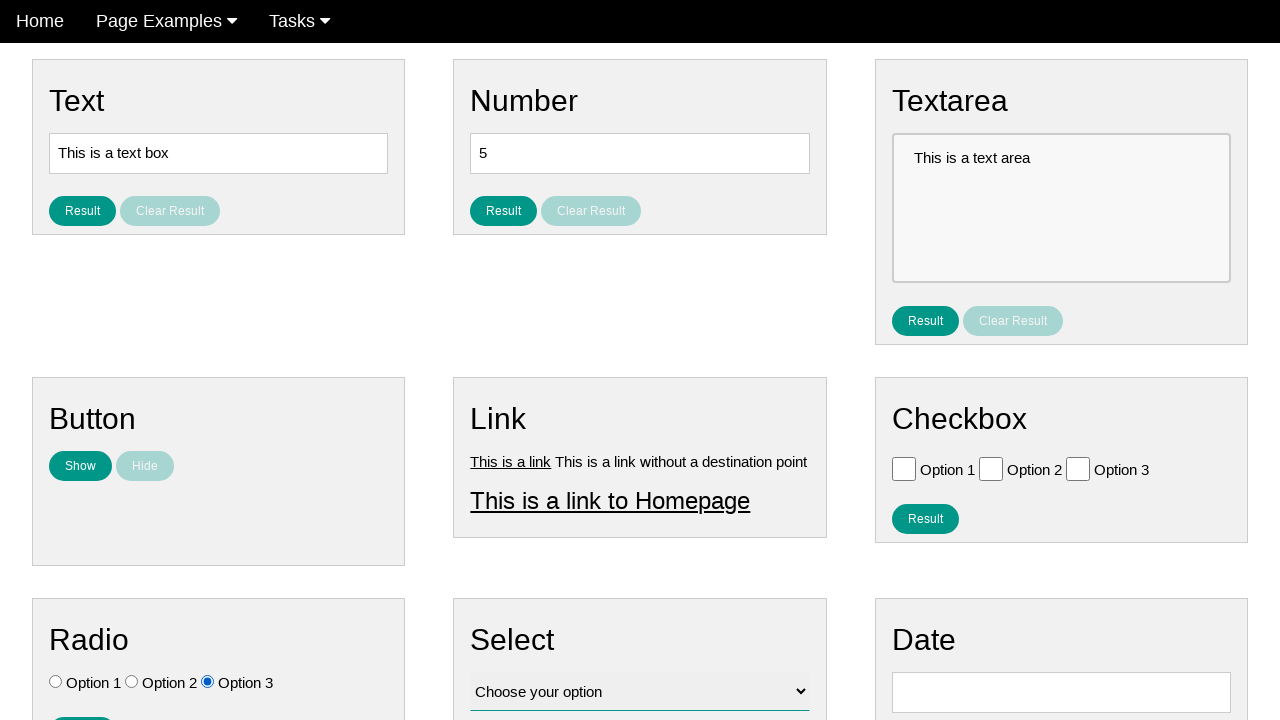

Selected Option 2 radio button at (132, 682) on .w3-check[value='Option 2'][type='radio']
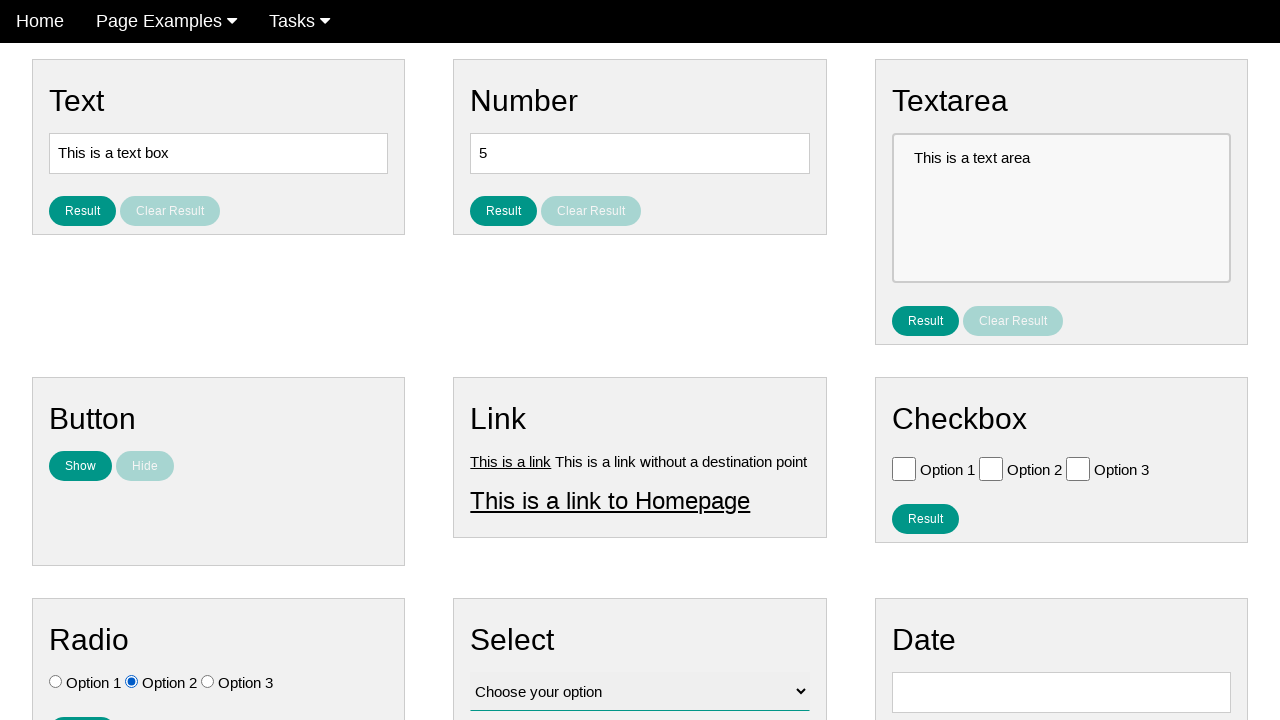

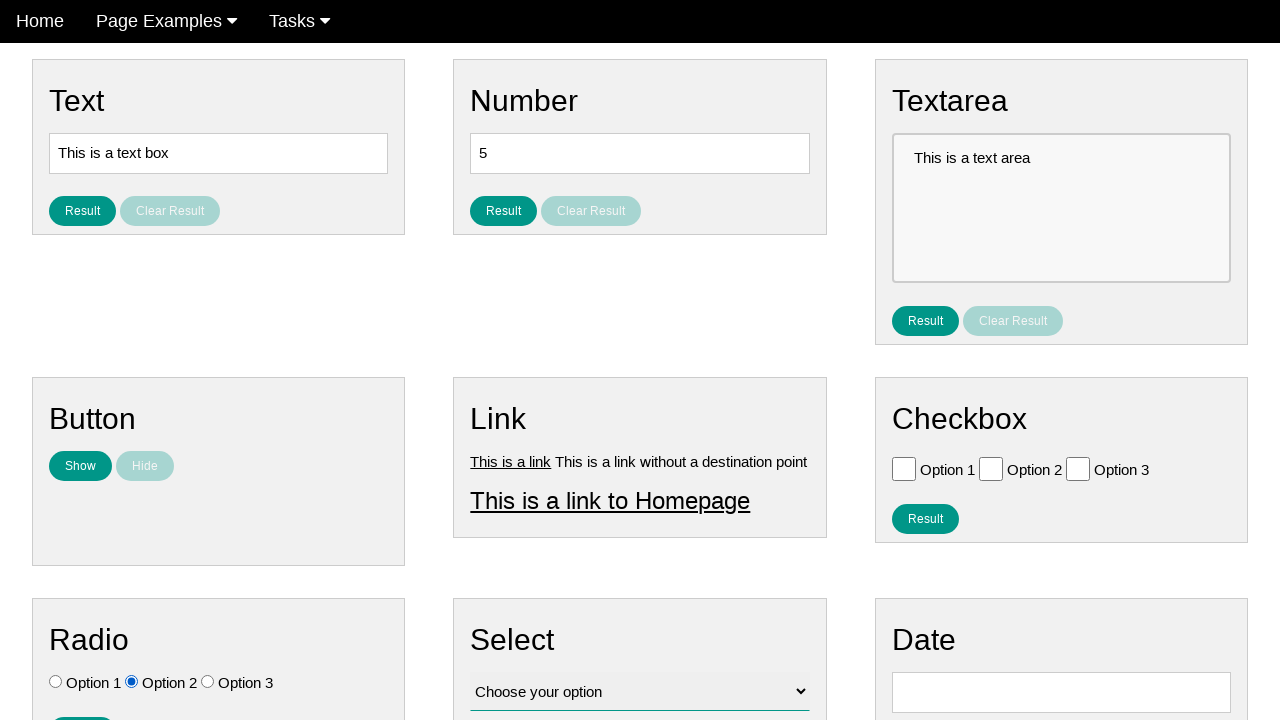